Tests sorting a text column (Email) in ascending order by clicking the column header and verifying the values are sorted alphabetically

Starting URL: http://the-internet.herokuapp.com/tables

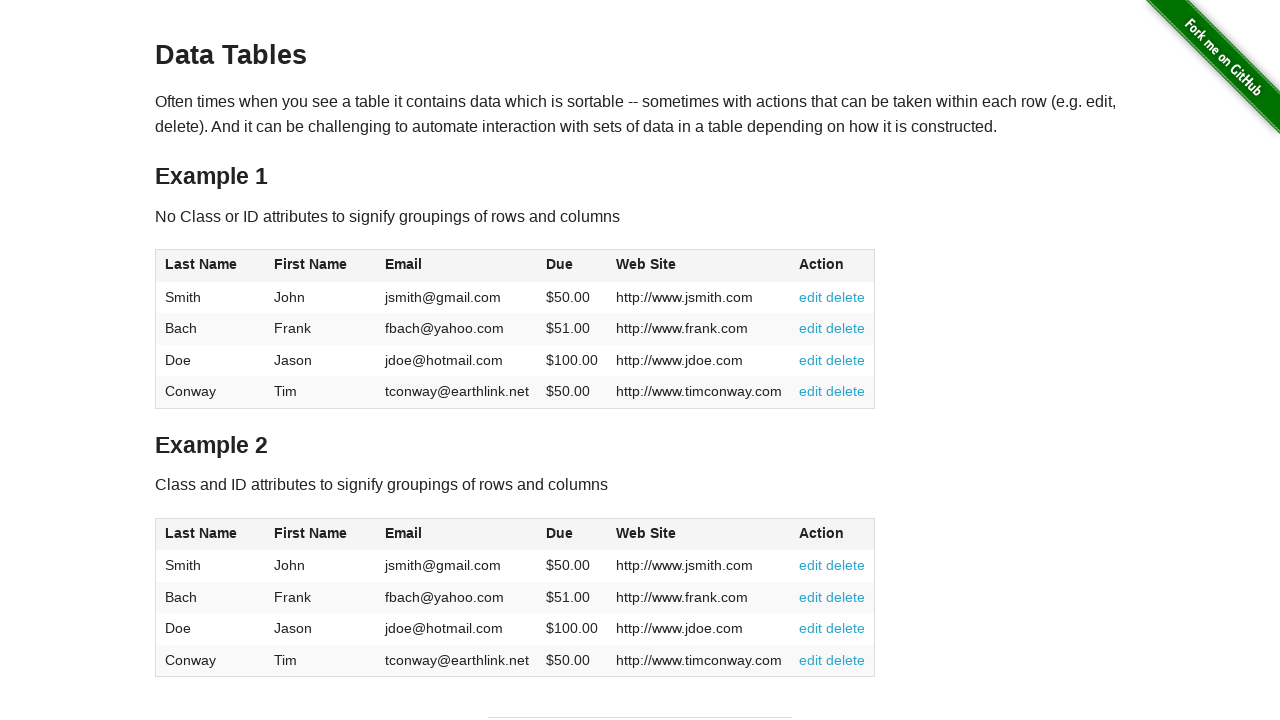

Clicked Email column header to sort in ascending order at (457, 266) on #table1 thead tr th:nth-of-type(3)
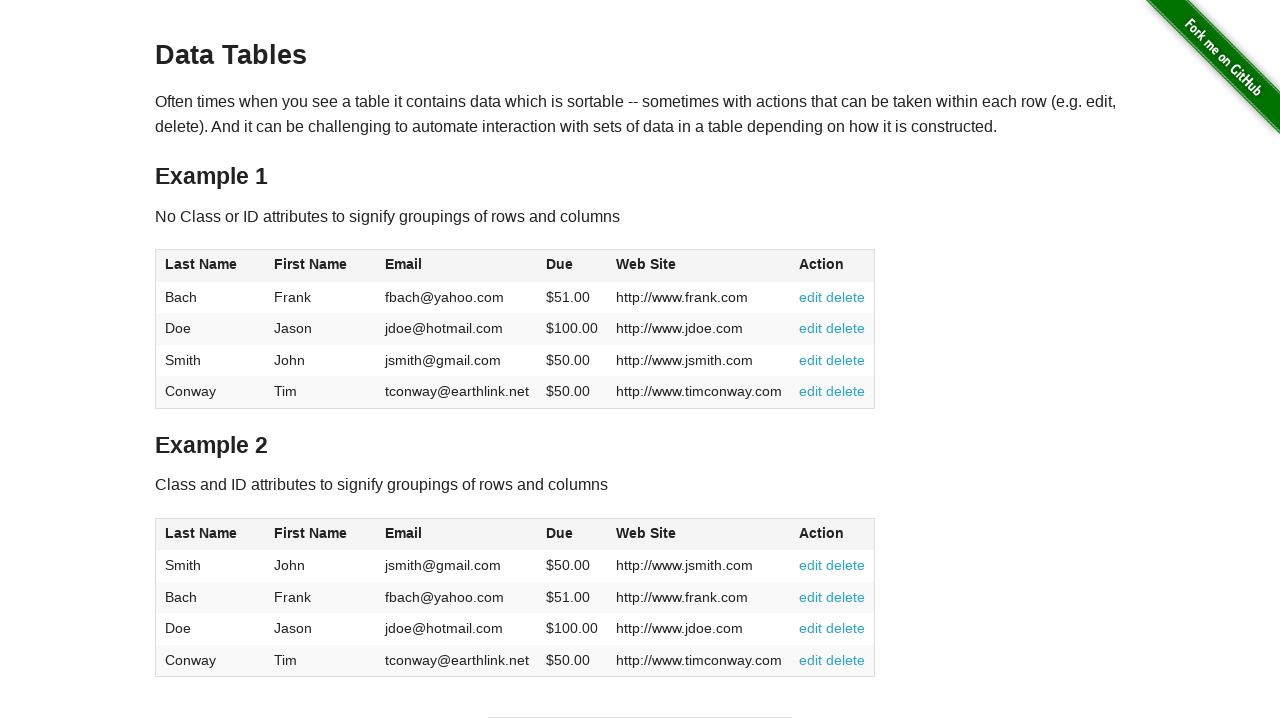

Email column cells loaded and are visible
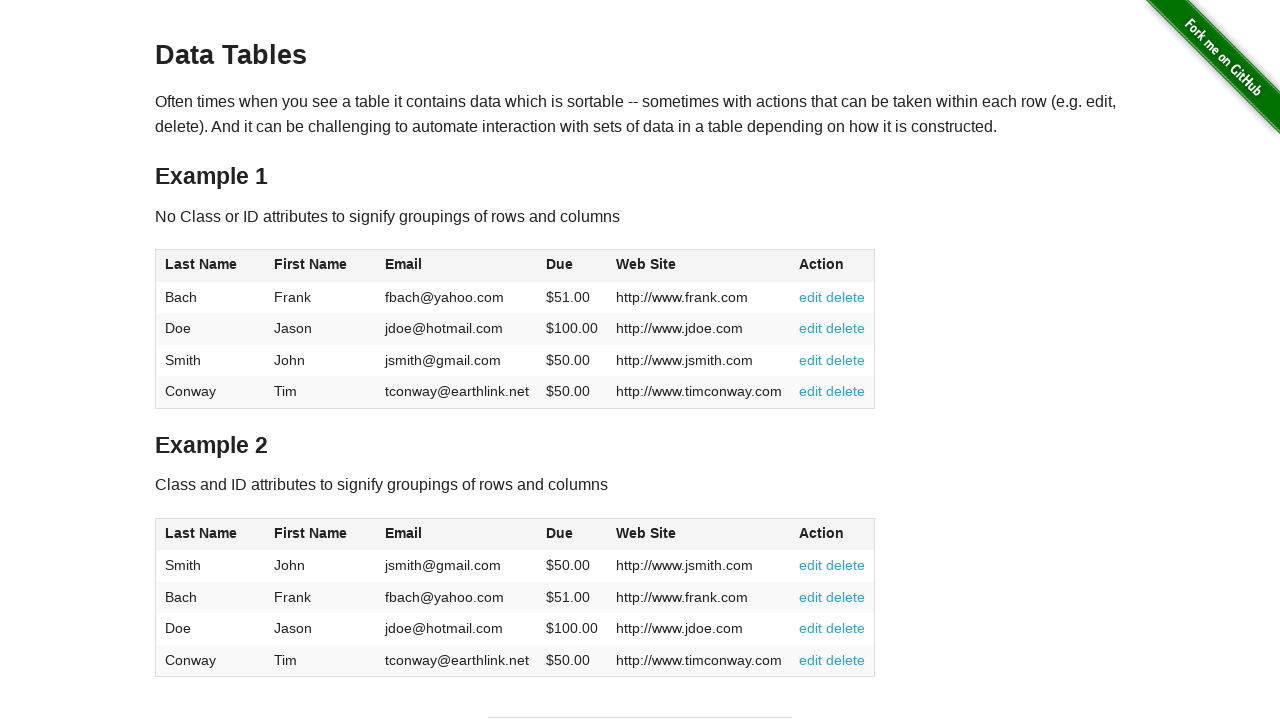

Retrieved all email column values
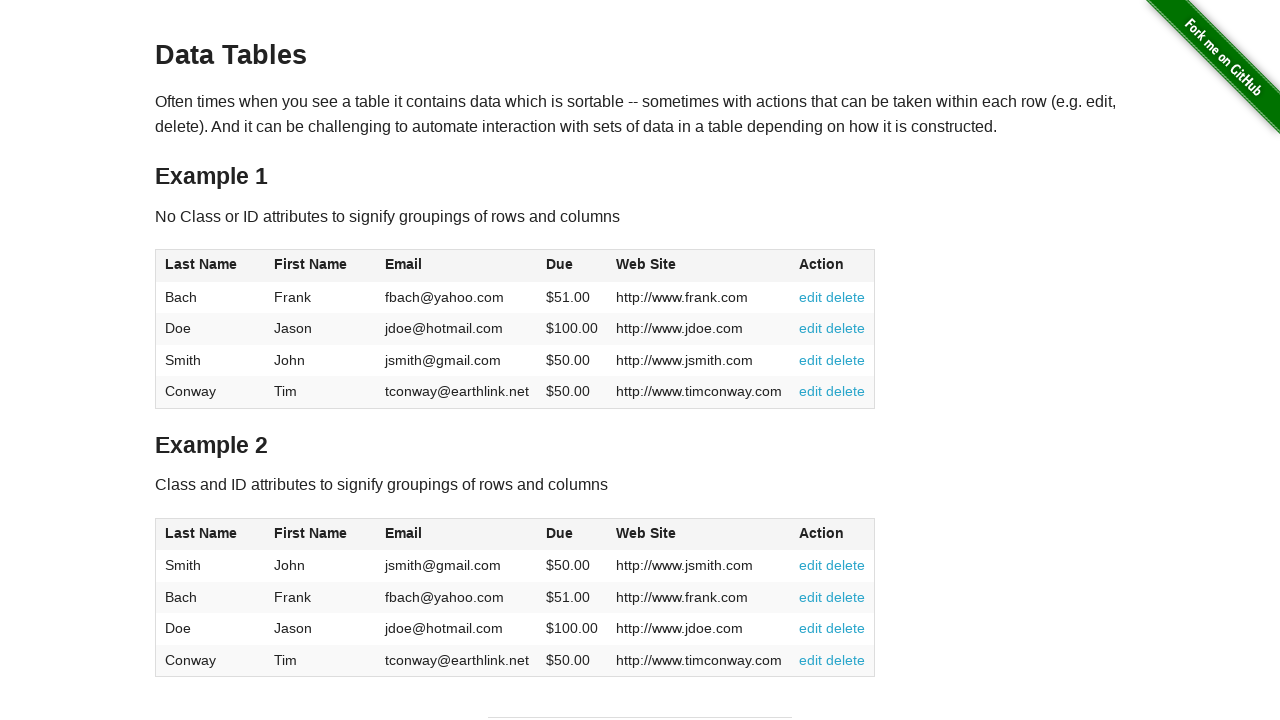

Extracted email text content from all cells
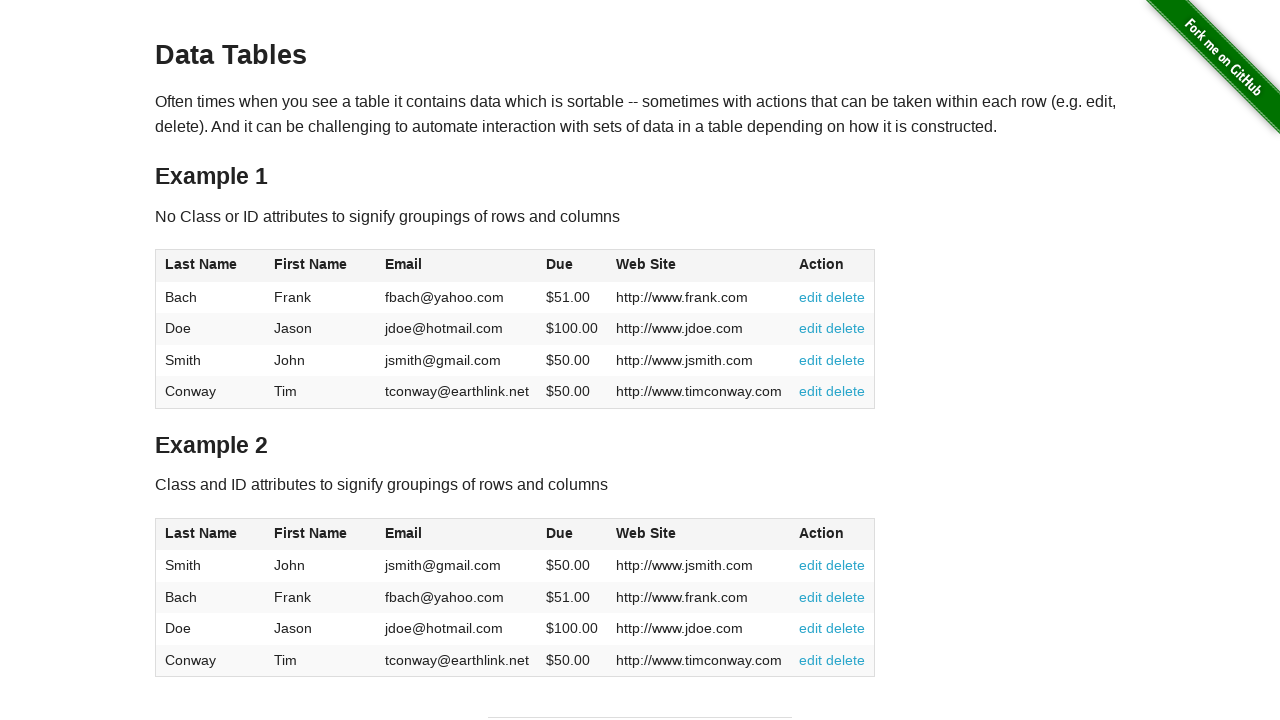

Verified that email column is sorted in ascending alphabetical order
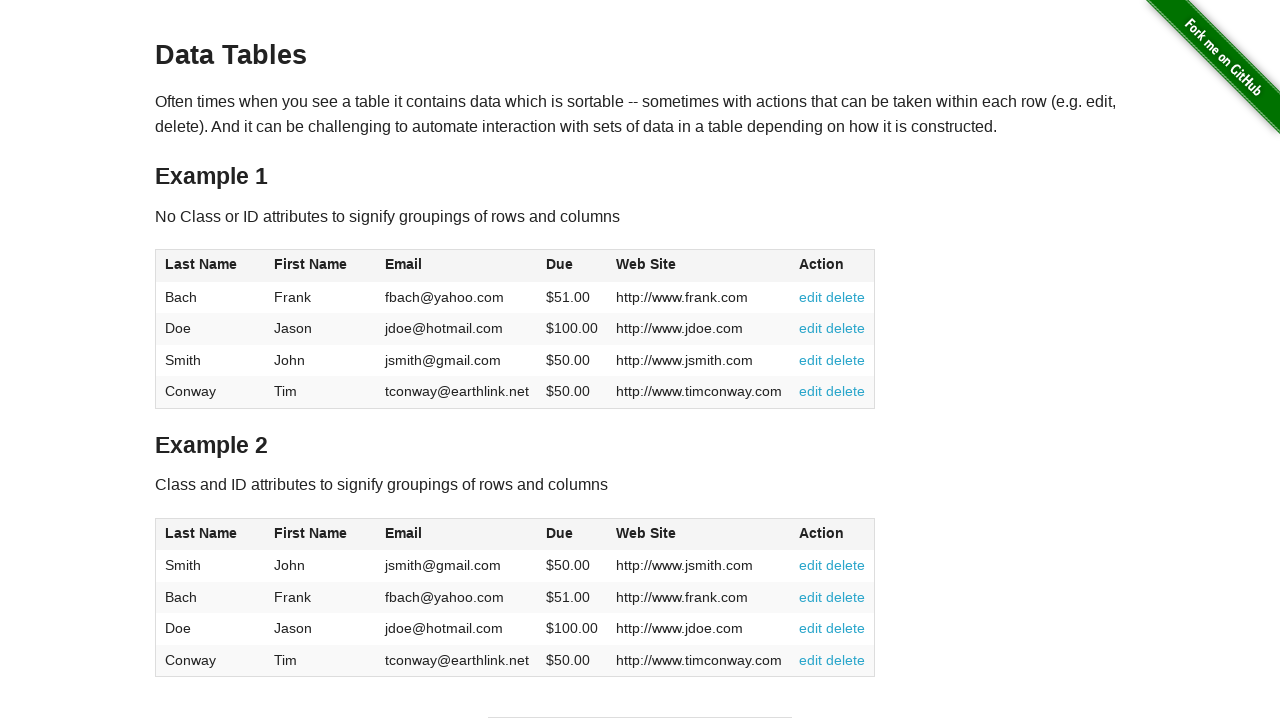

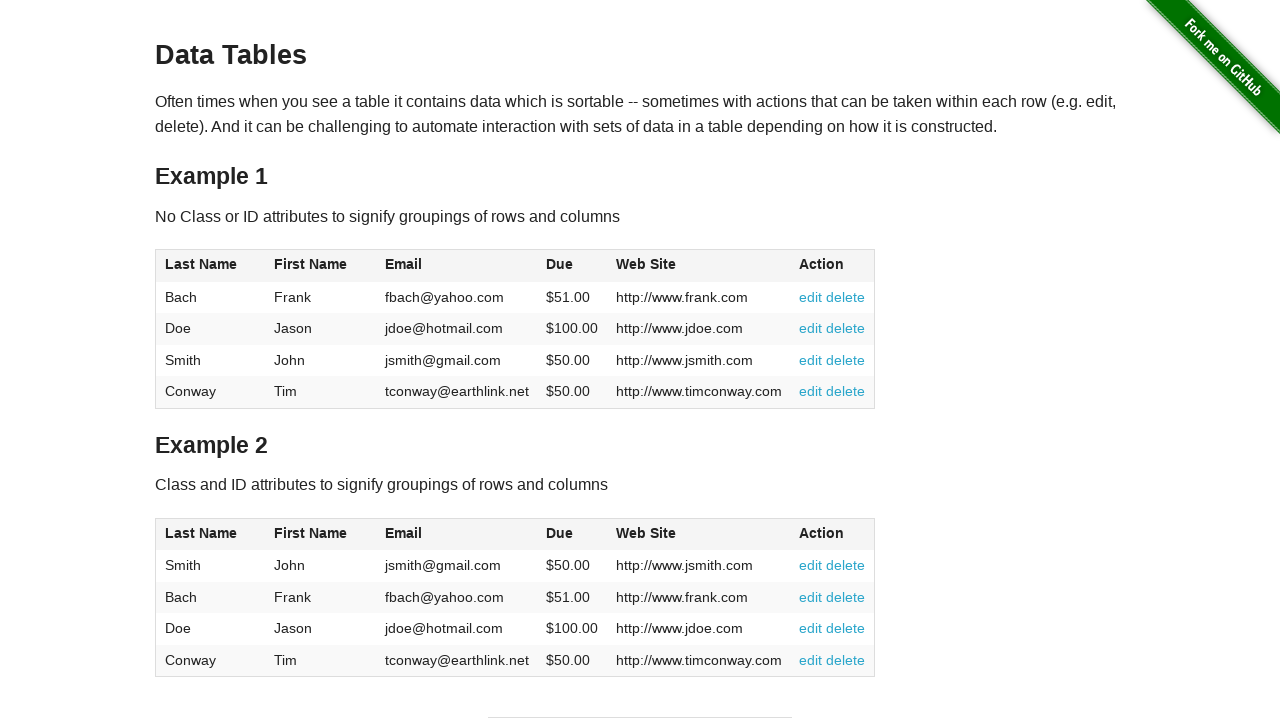